Tests JavaScript scrolling functionality by scrolling down 300 pixels and then back up 300 pixels on a page with nested scrolling frames

Starting URL: https://www.selenium.dev/selenium/web/scrolling_tests/frame_with_nested_scrolling_frame_out_of_view.html

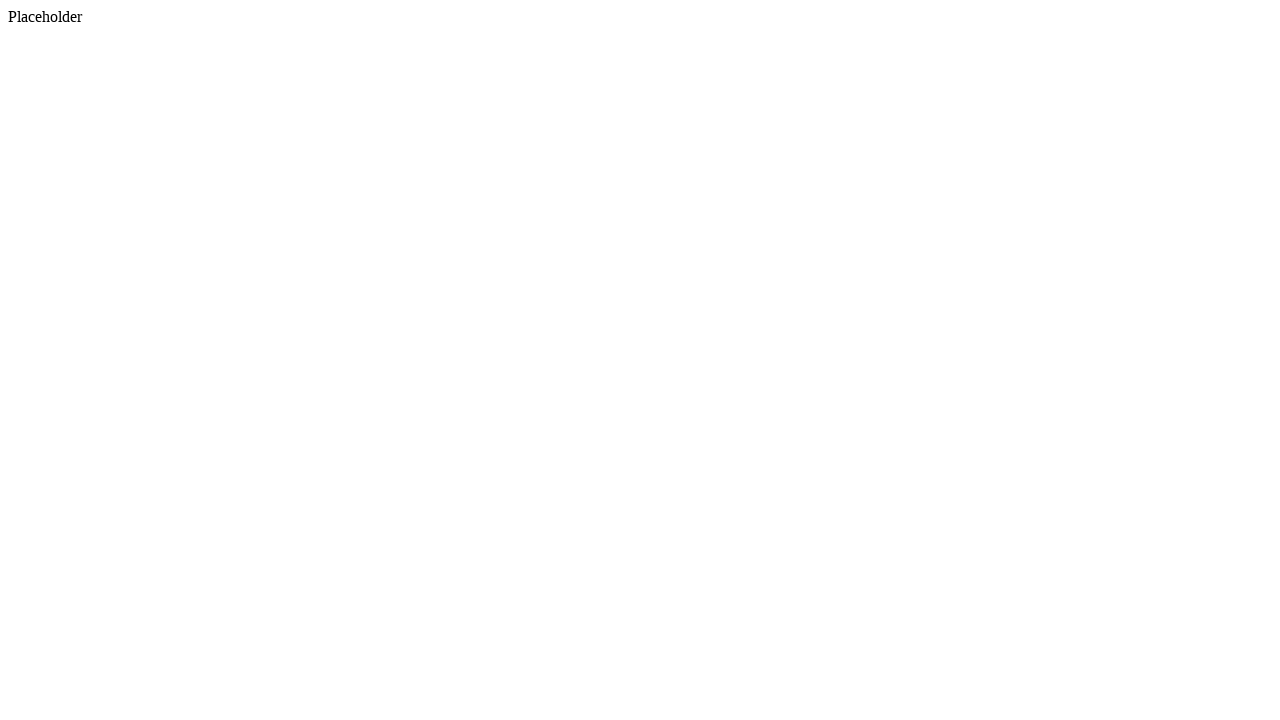

Scrolled down 300 pixels from top of page
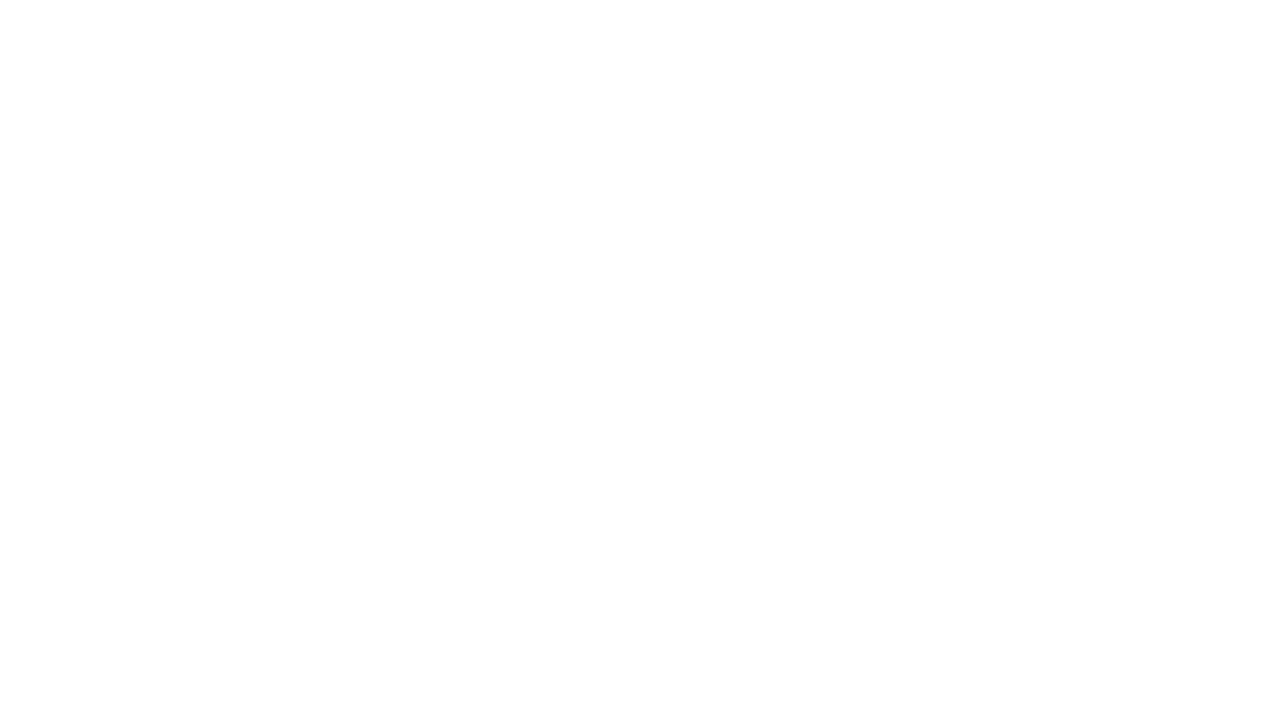

Waited 2 seconds for scroll animation to complete
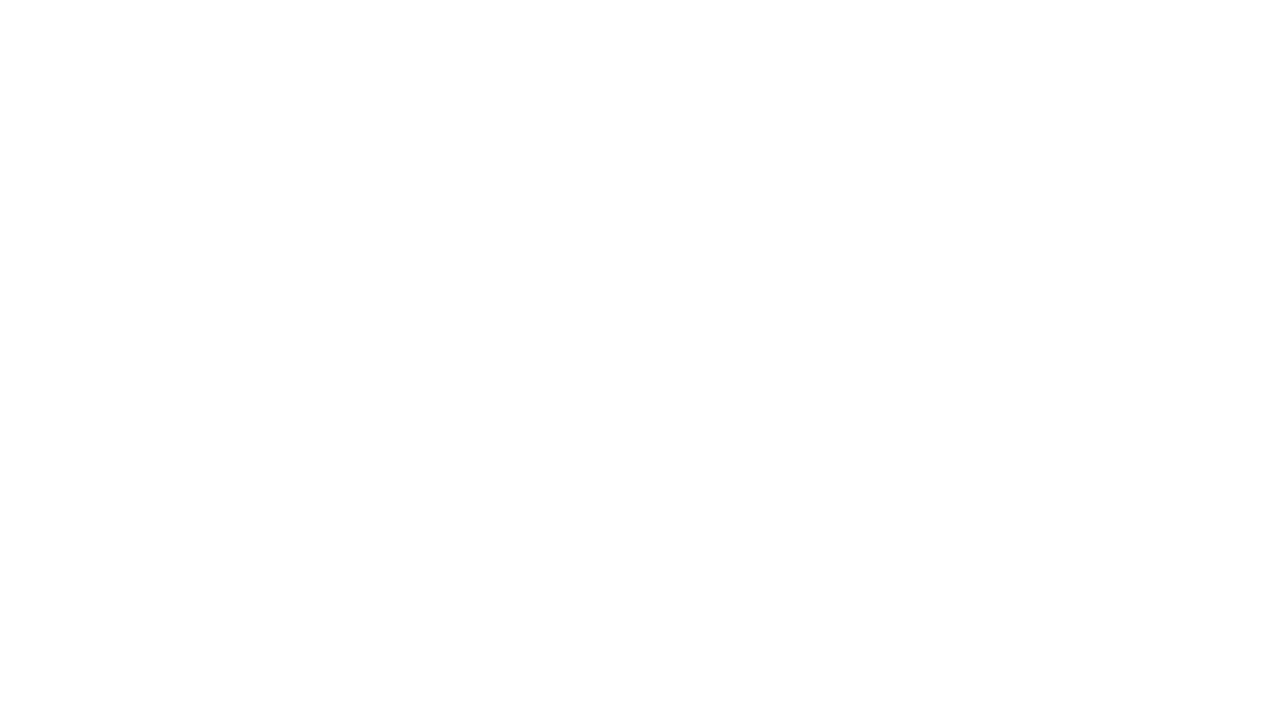

Scrolled up 300 pixels from current position
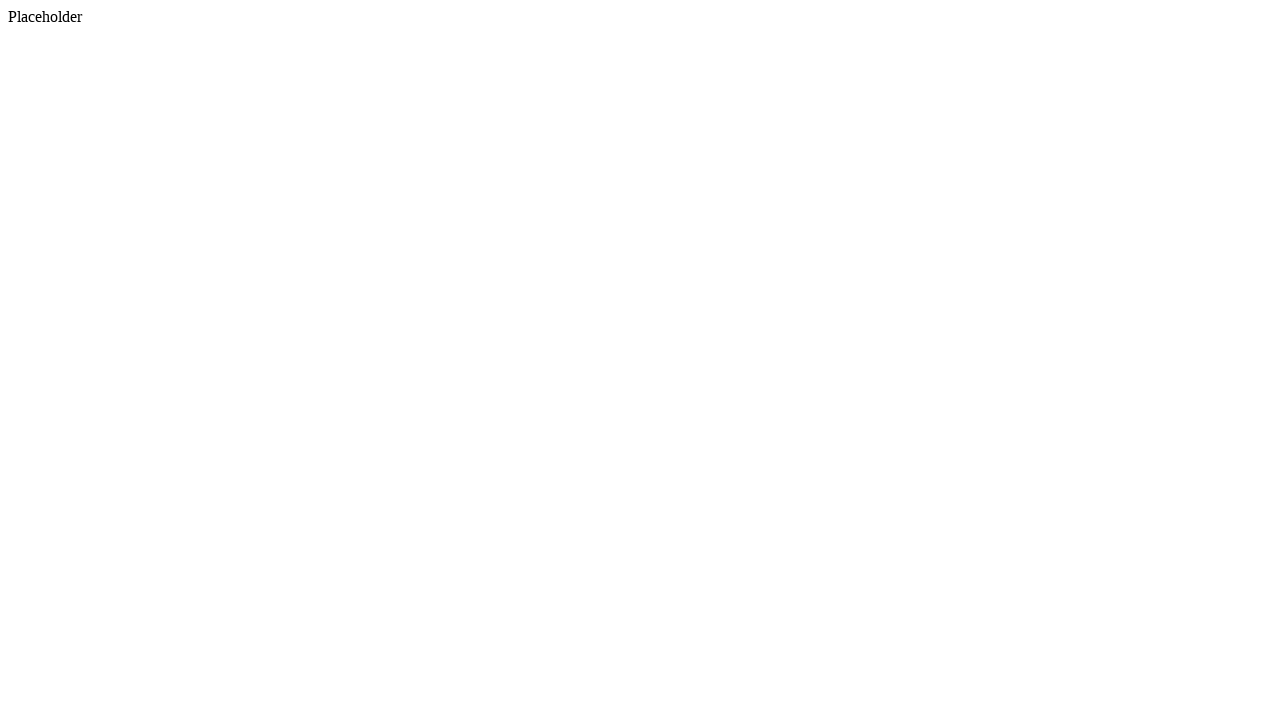

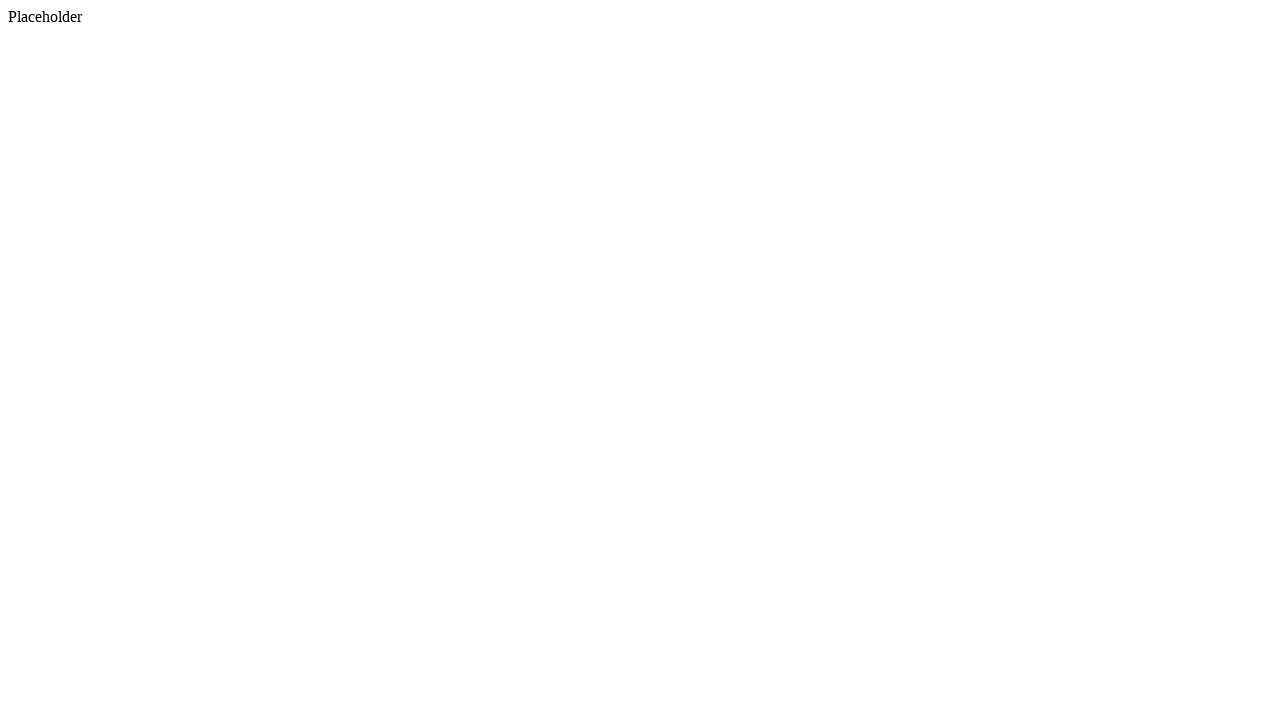